Tests that entering an empty string removes the todo item

Starting URL: https://demo.playwright.dev/todomvc

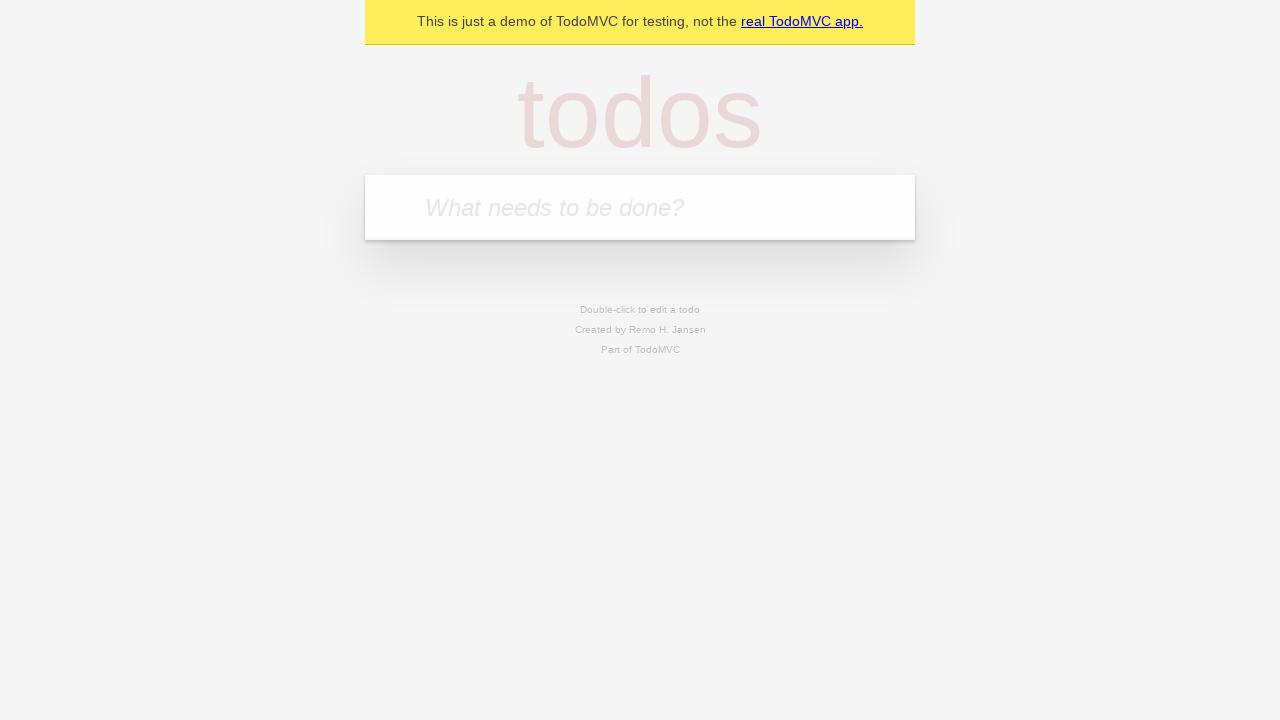

Filled todo input with 'buy some cheese' on internal:attr=[placeholder="What needs to be done?"i]
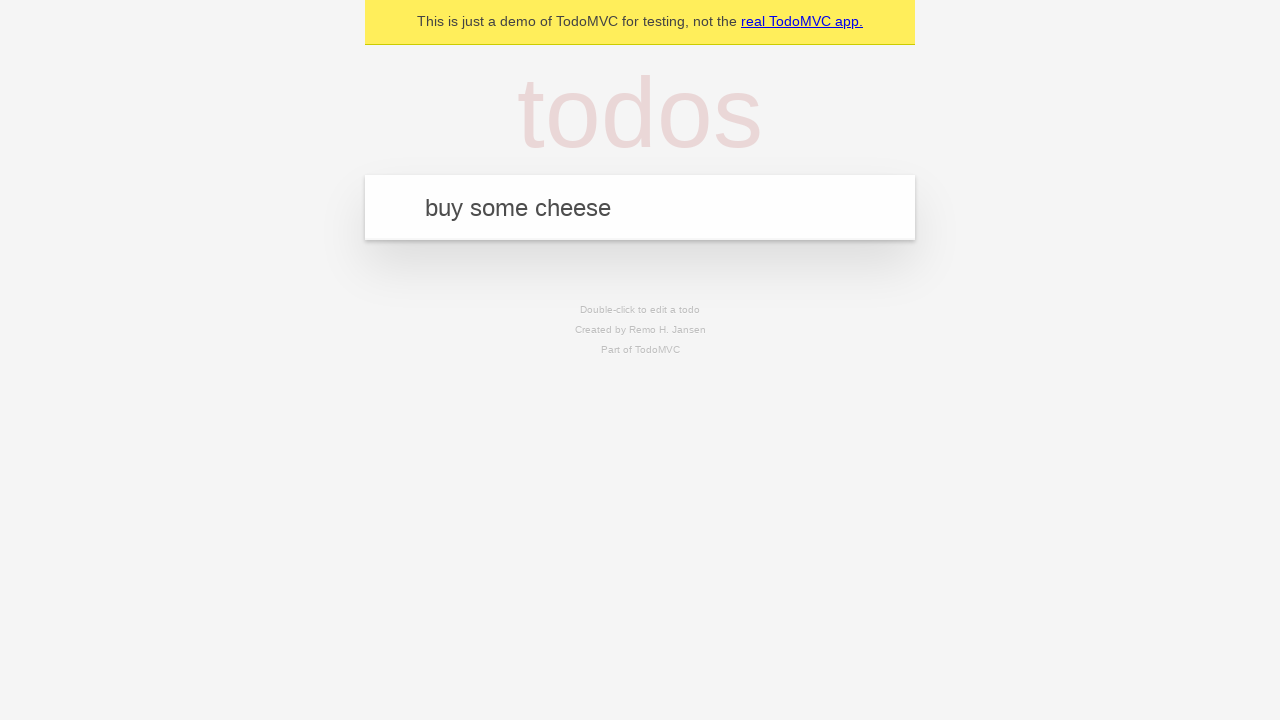

Pressed Enter to create first todo on internal:attr=[placeholder="What needs to be done?"i]
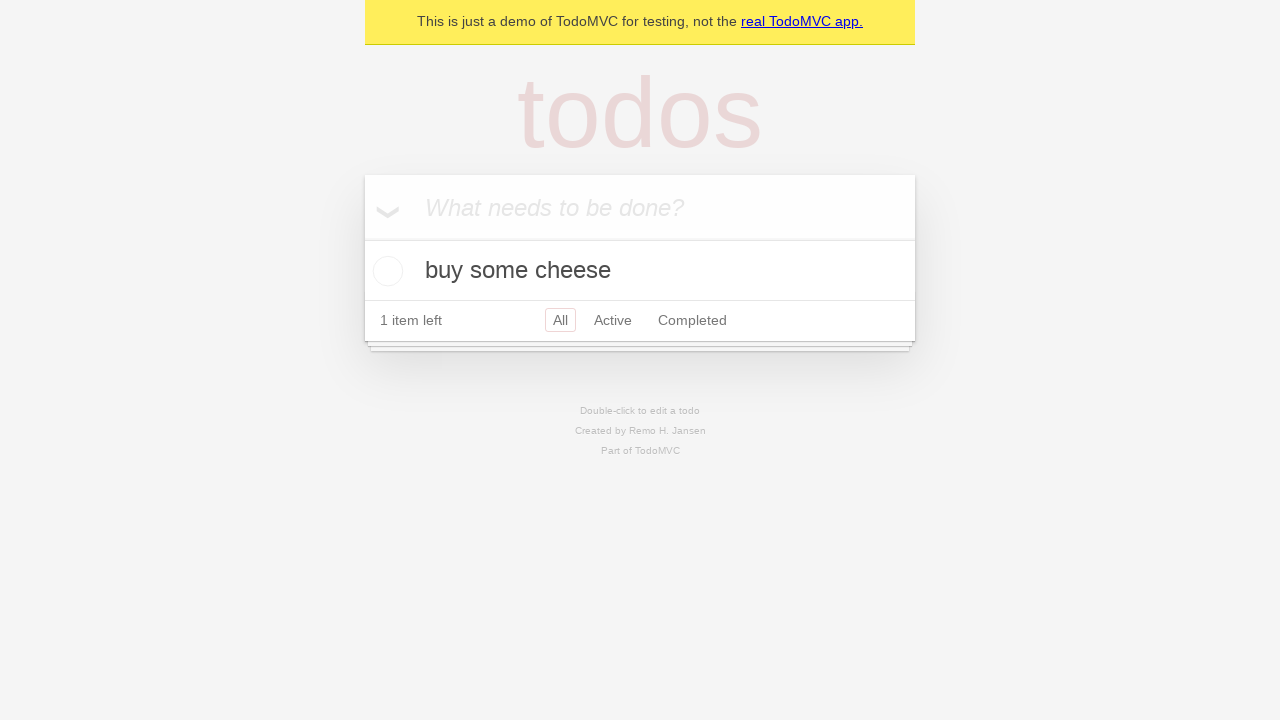

Filled todo input with 'feed the cat' on internal:attr=[placeholder="What needs to be done?"i]
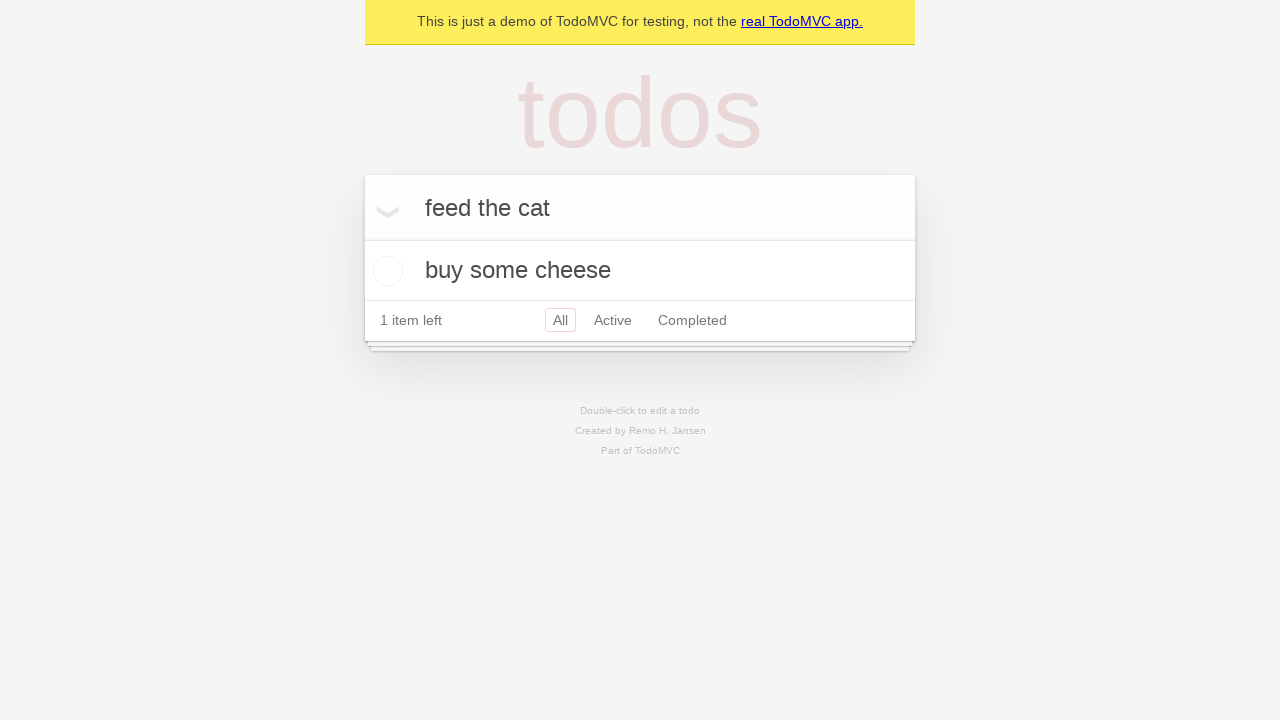

Pressed Enter to create second todo on internal:attr=[placeholder="What needs to be done?"i]
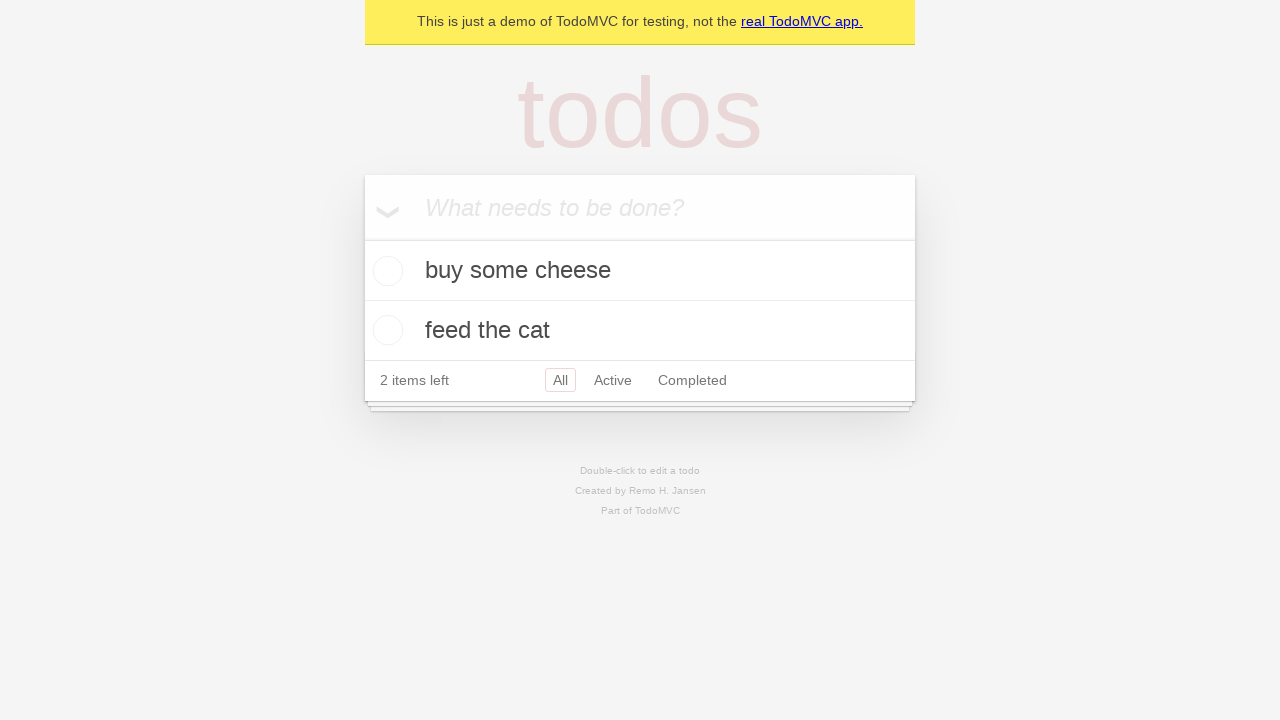

Filled todo input with 'book a doctors appointment' on internal:attr=[placeholder="What needs to be done?"i]
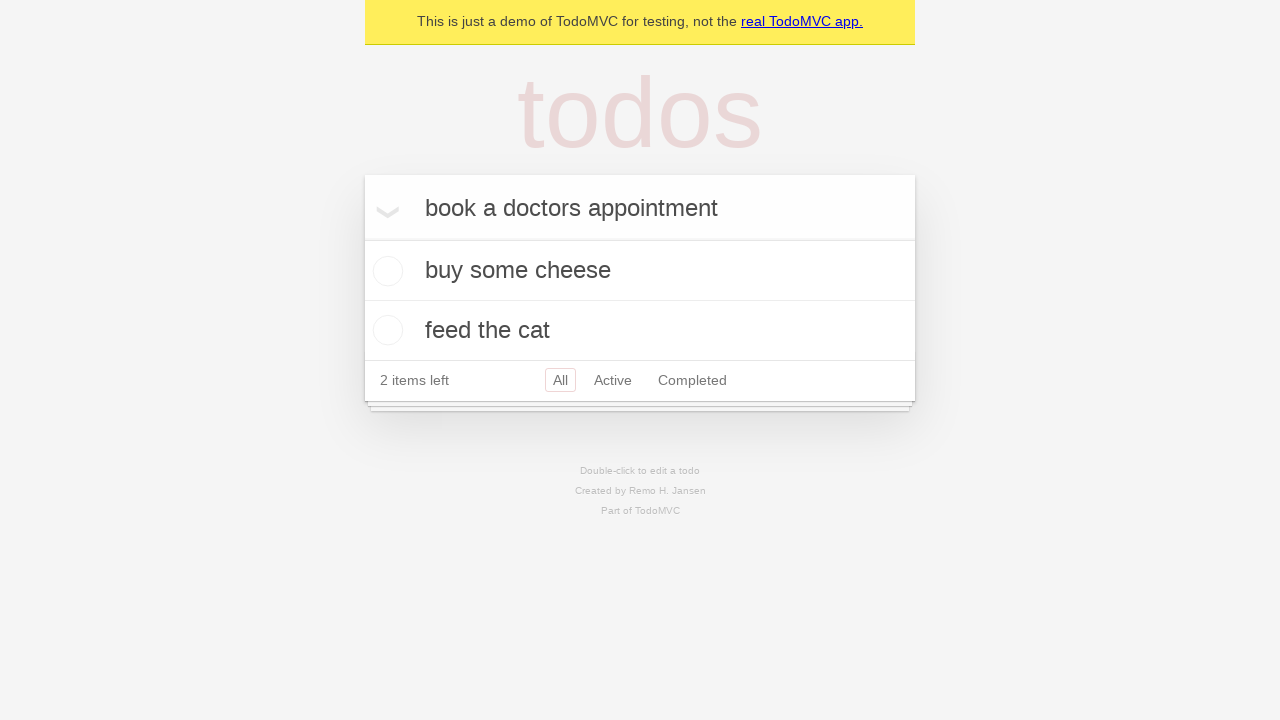

Pressed Enter to create third todo on internal:attr=[placeholder="What needs to be done?"i]
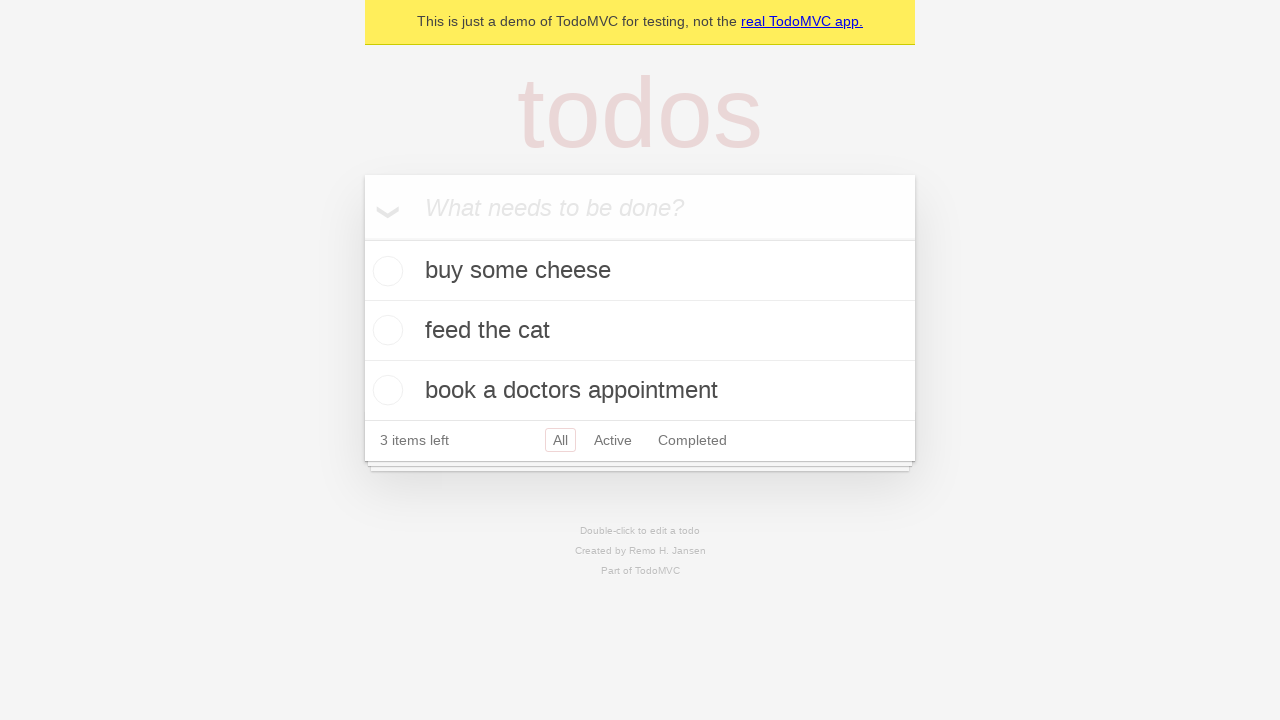

Double-clicked second todo item to enter edit mode at (640, 331) on [data-testid='todo-item'] >> nth=1
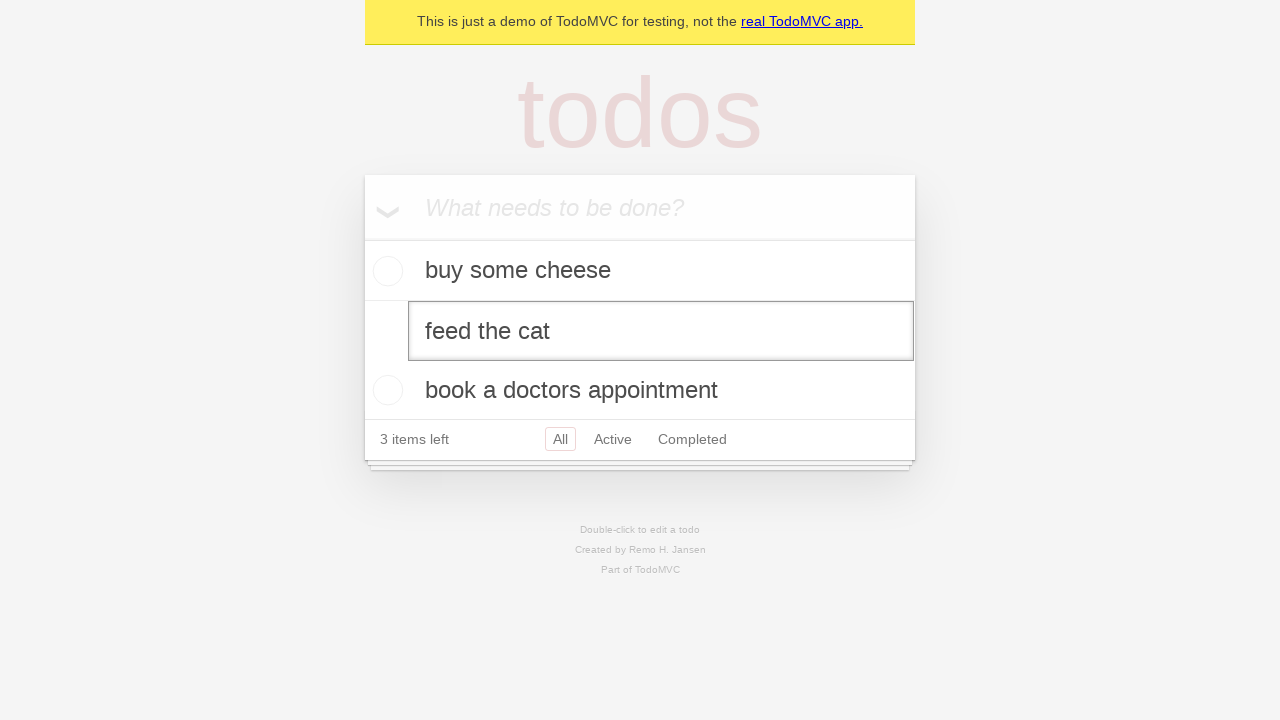

Cleared the todo text by filling with empty string on [data-testid='todo-item'] >> nth=1 >> internal:role=textbox[name="Edit"i]
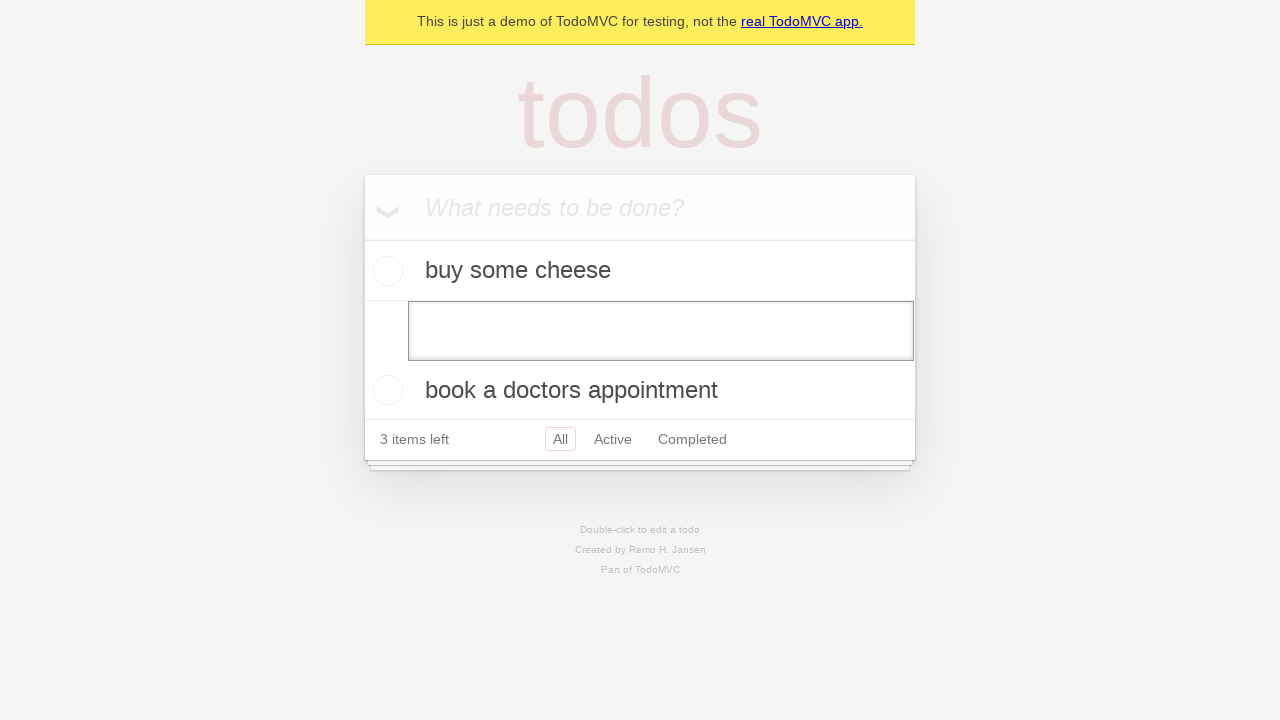

Pressed Enter to confirm empty text entry, removing the todo item on [data-testid='todo-item'] >> nth=1 >> internal:role=textbox[name="Edit"i]
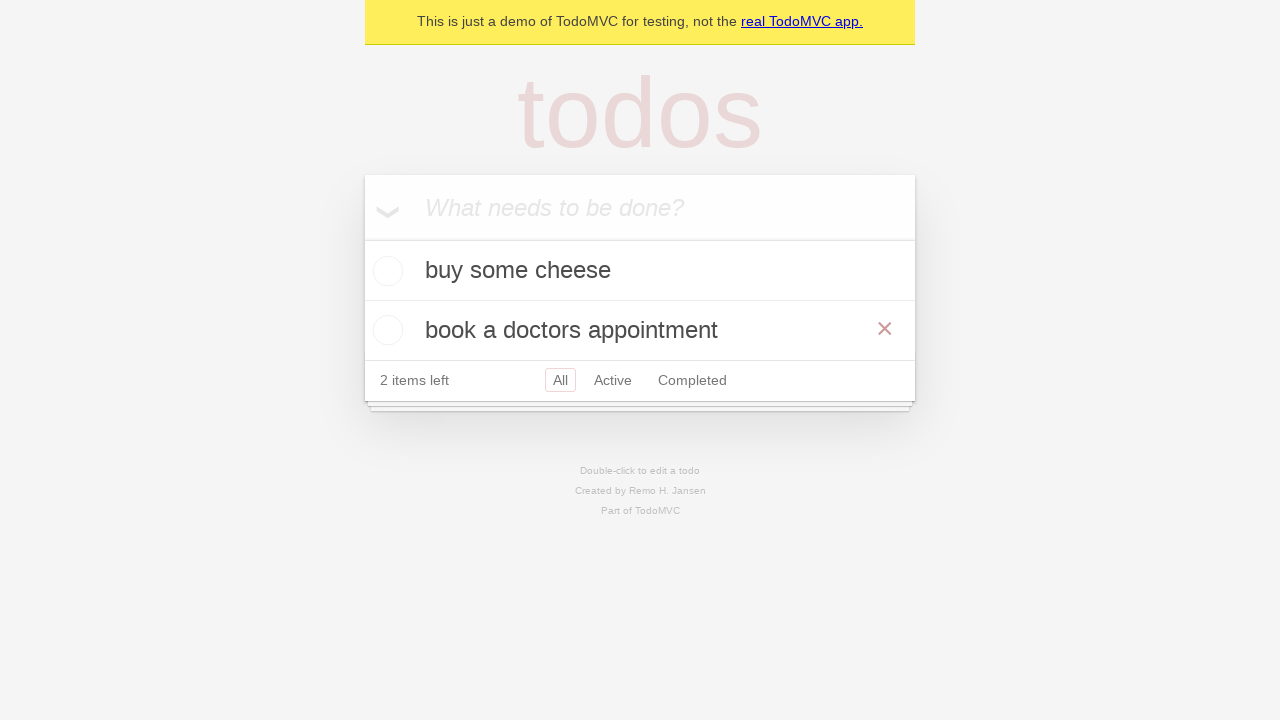

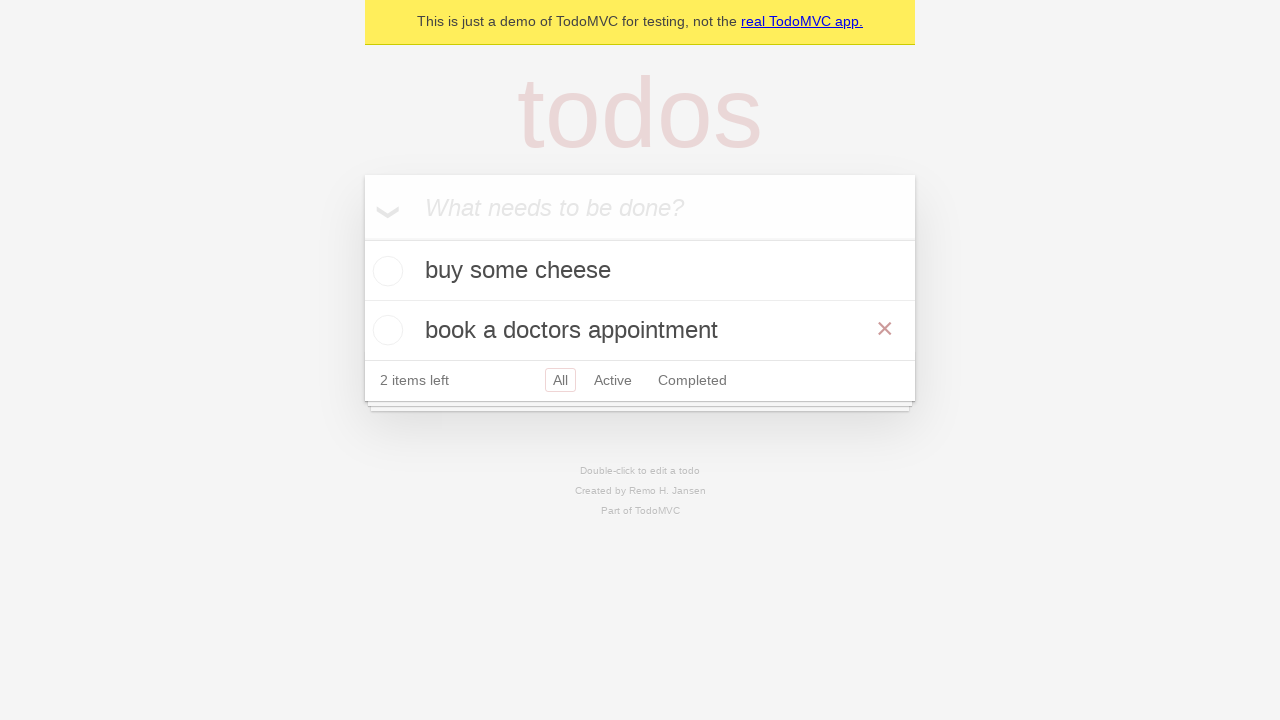